Tests iframe handling on W3Schools by switching to an iframe, clicking a submit button inside it, switching back to parent frame, and clicking the run button

Starting URL: https://www.w3schools.com/tags/tryit.asp?filename=tryhtml_select_multiple

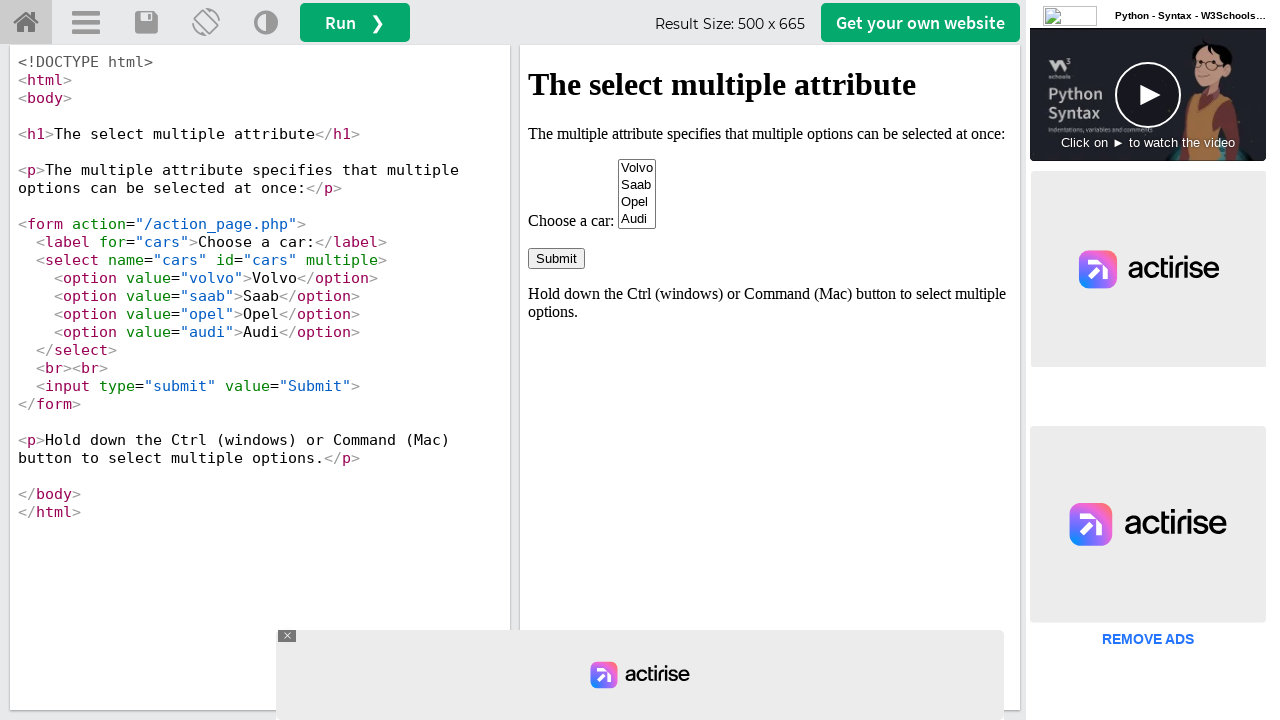

Located iframe with id 'iframeResult'
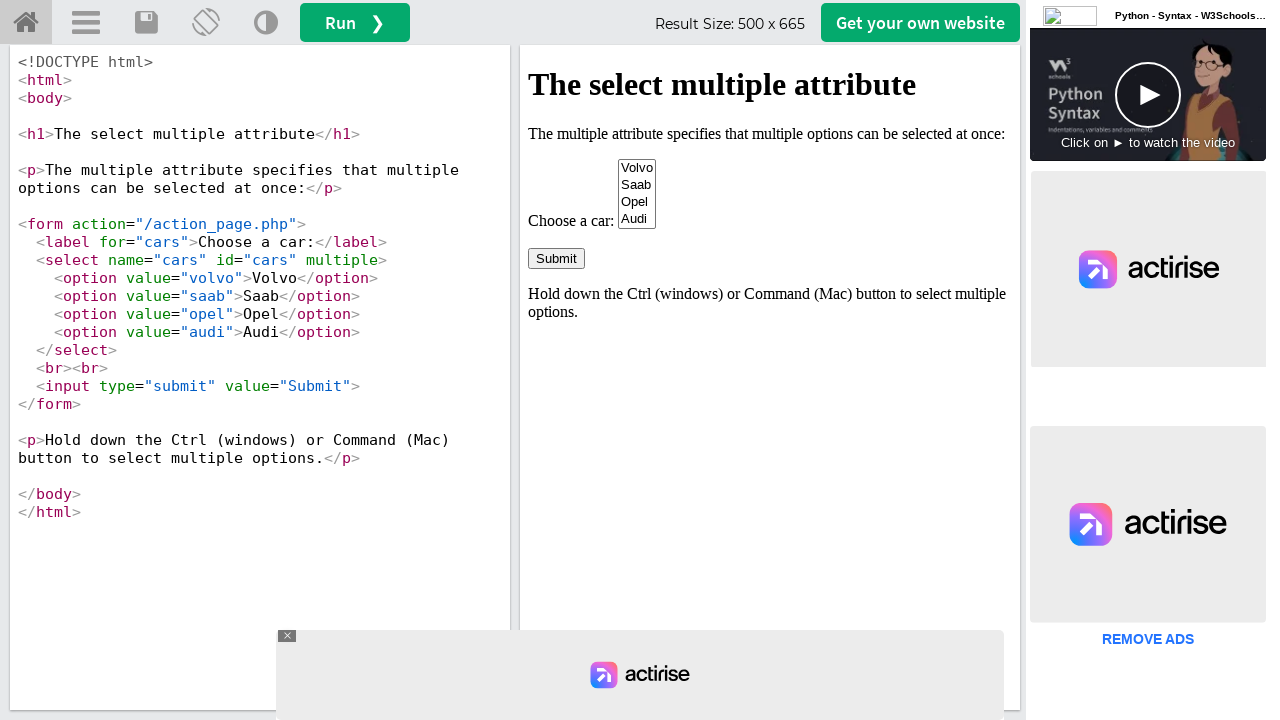

Clicked submit button inside iframe at (556, 258) on #iframeResult >> internal:control=enter-frame >> input[type='submit']
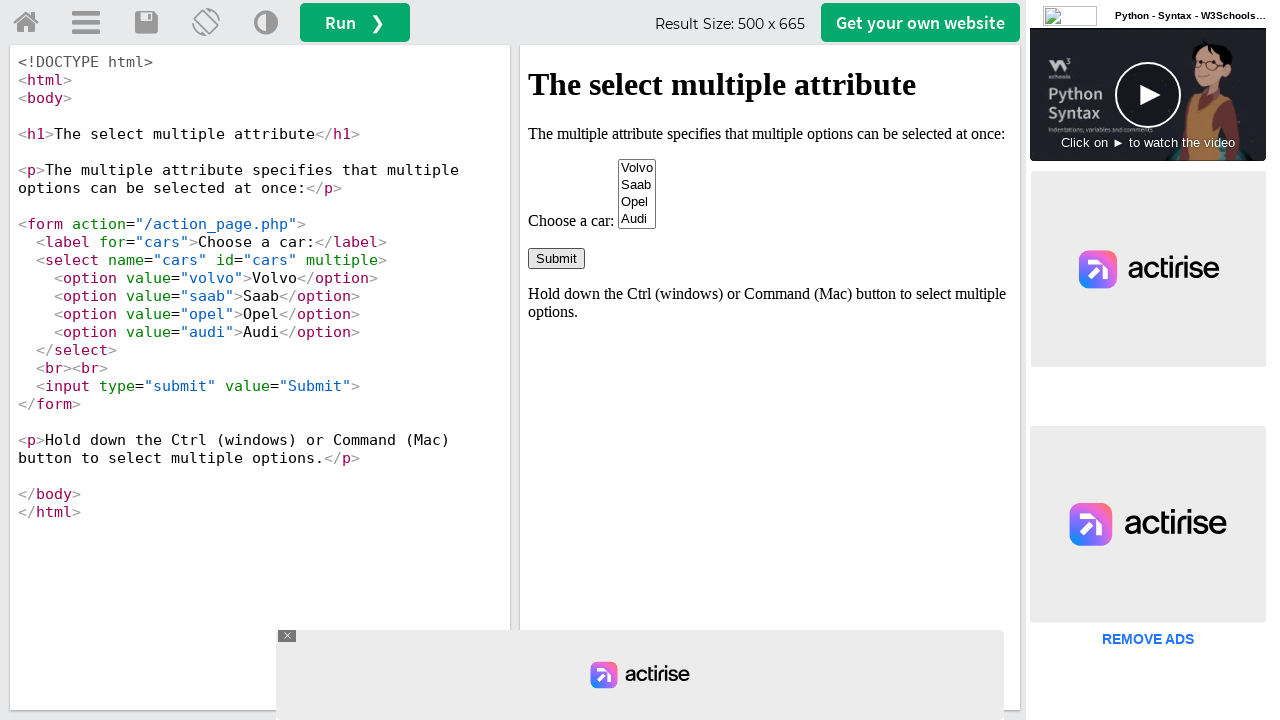

Switched back to parent frame and clicked run button at (355, 22) on #runbtn
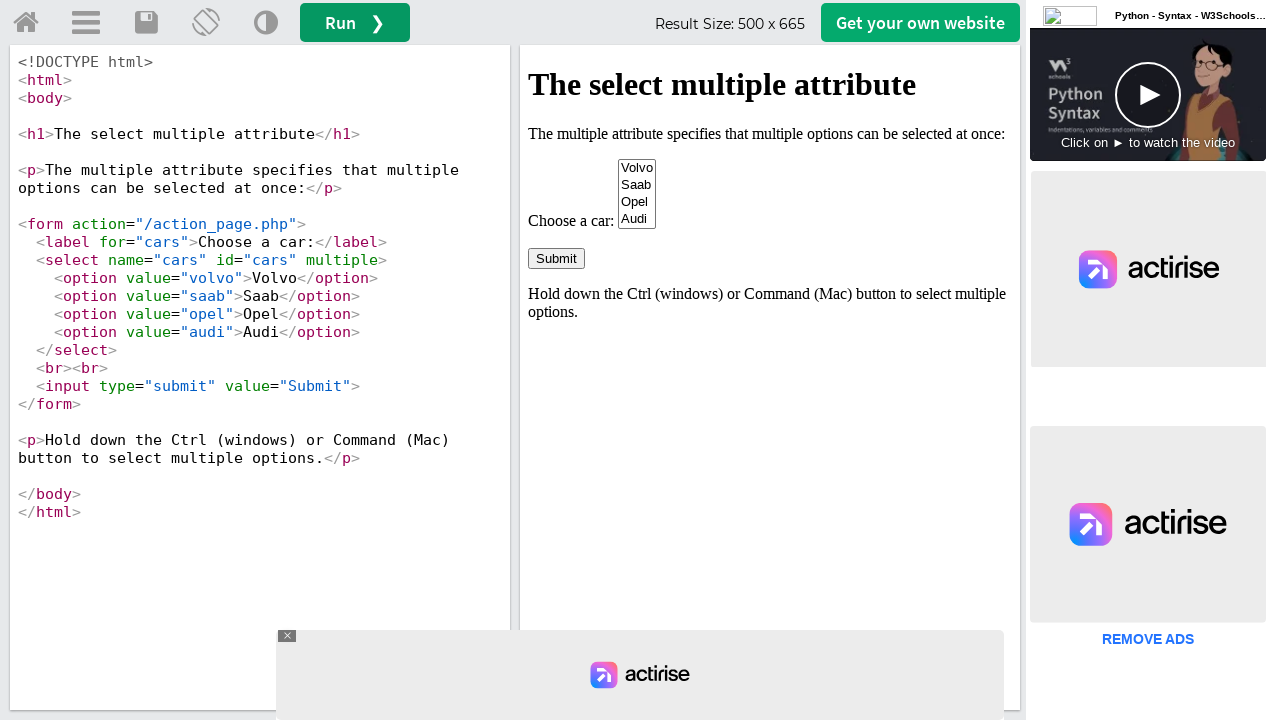

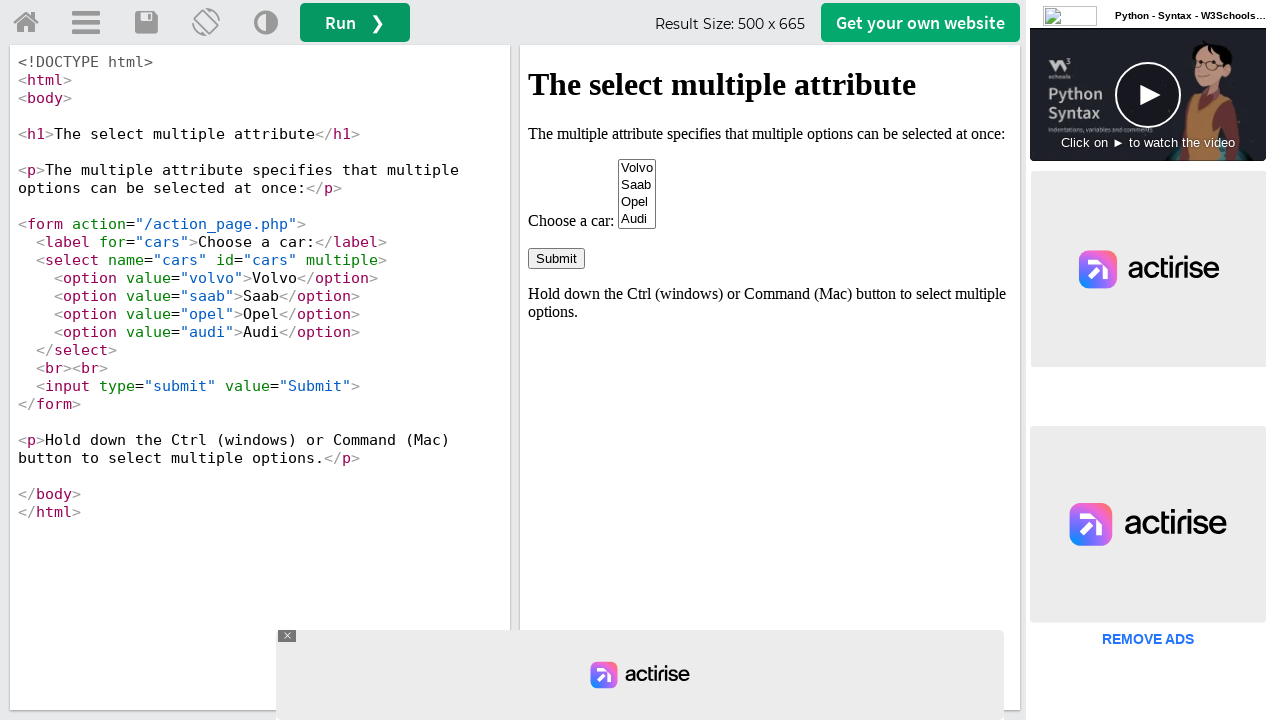